Verifies that there are exactly 5 elements with class "test" on the page and that the second button has the value "This is also a button"

Starting URL: https://kristinek.github.io/site/examples/locators

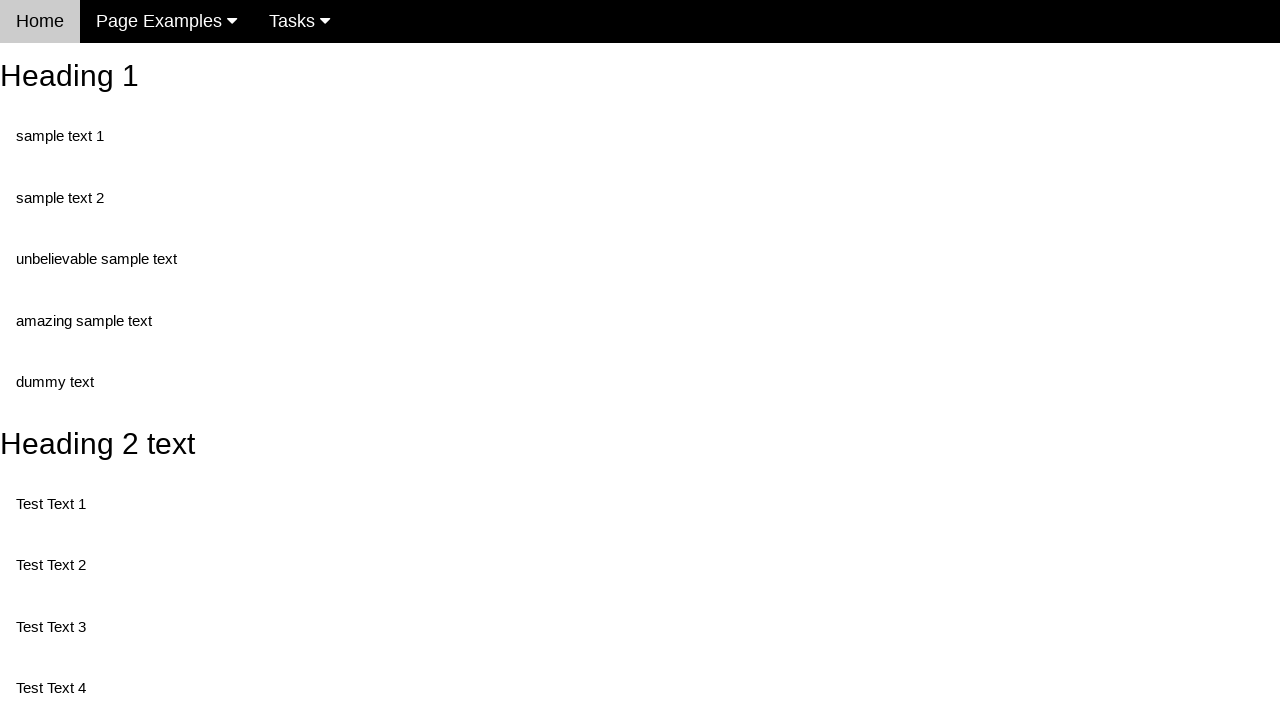

Navigated to locators example page
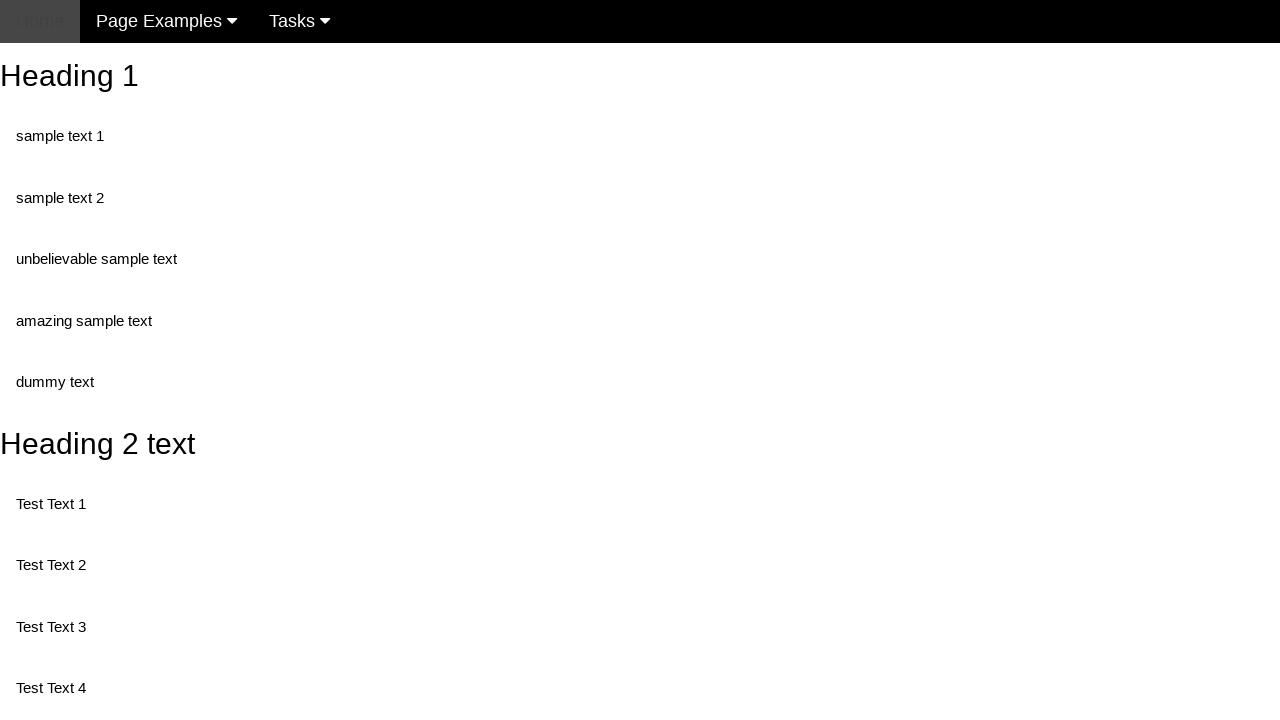

Retrieved all elements with class 'test'
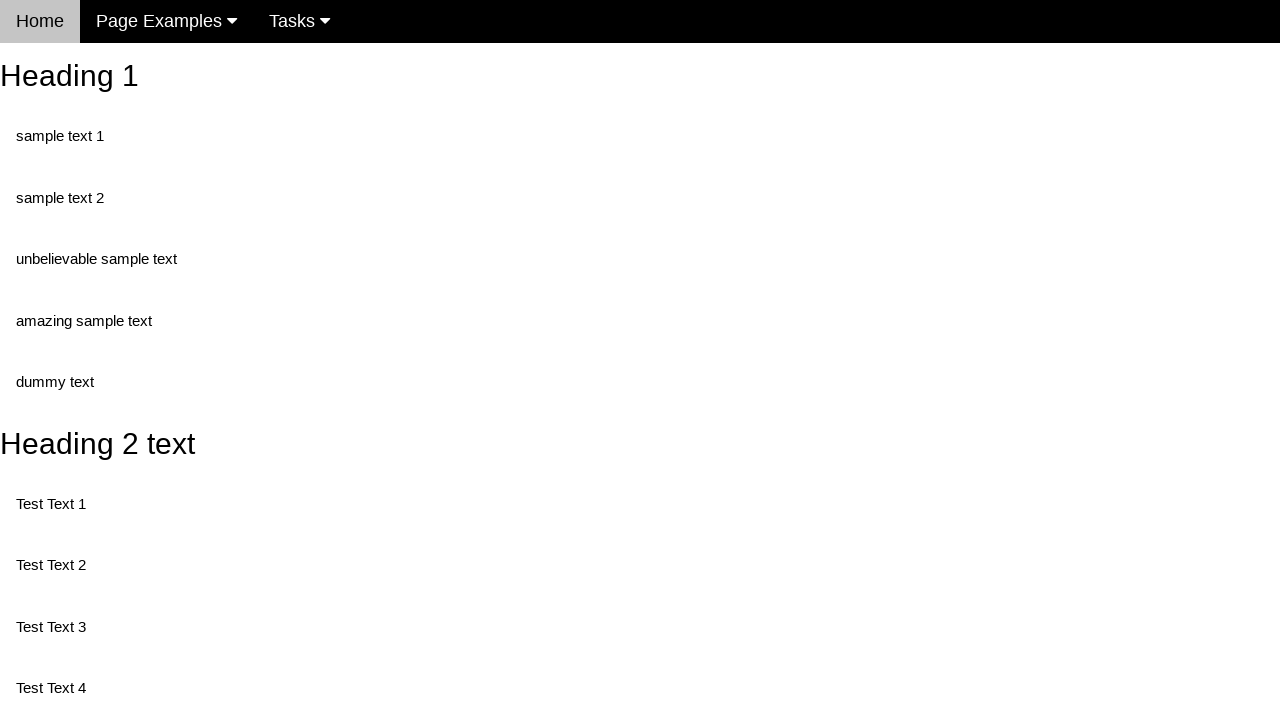

Verified that exactly 5 elements with class 'test' exist on the page
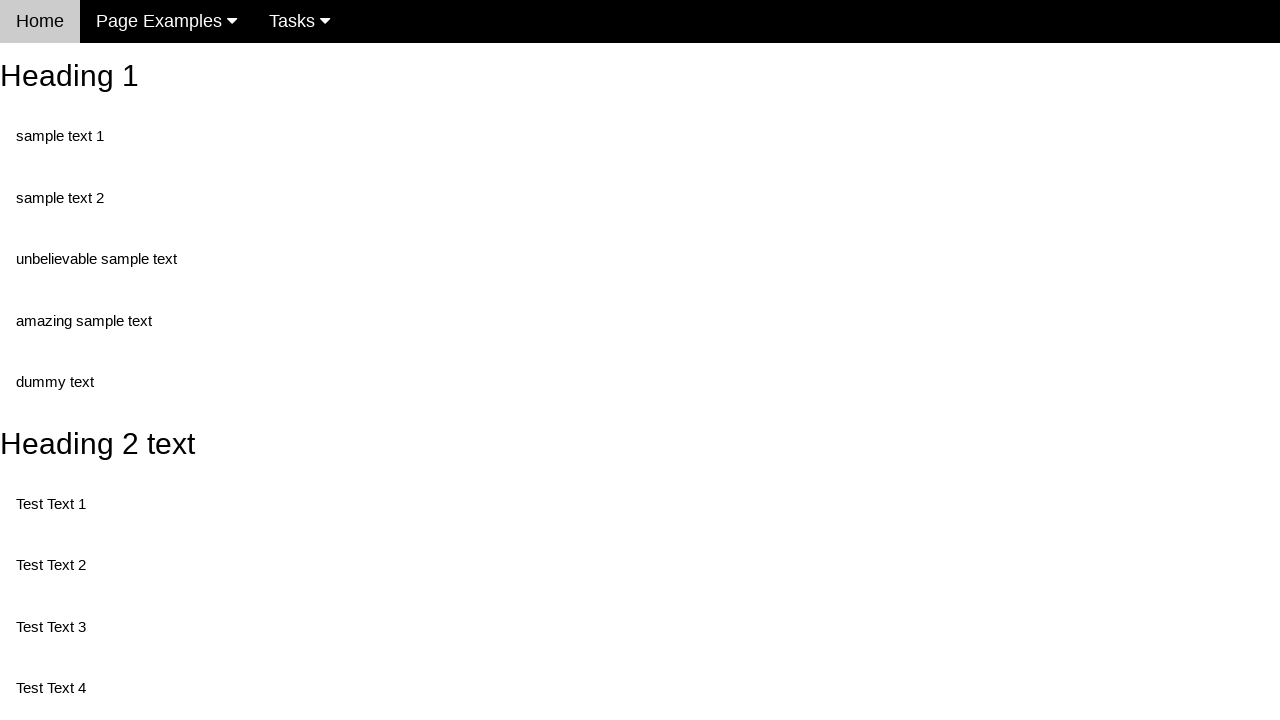

Retrieved value attribute from second button (ID: buttonId)
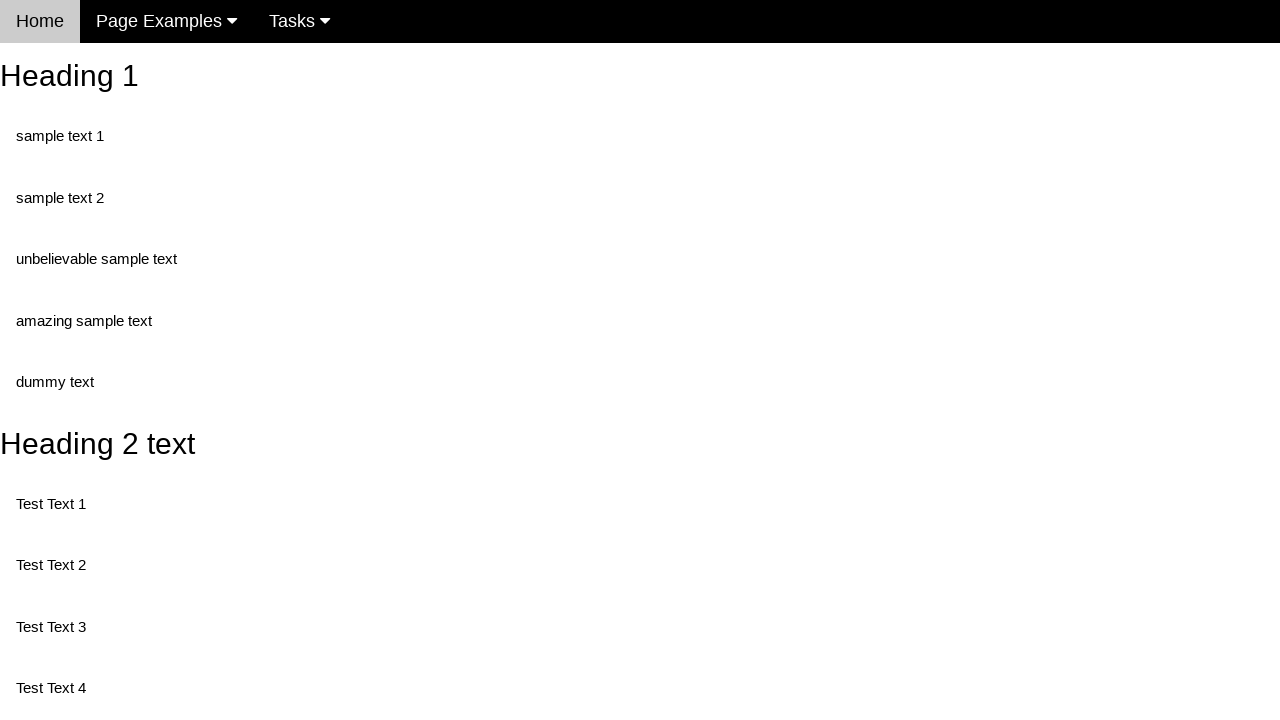

Verified that second button has value 'This is also a button'
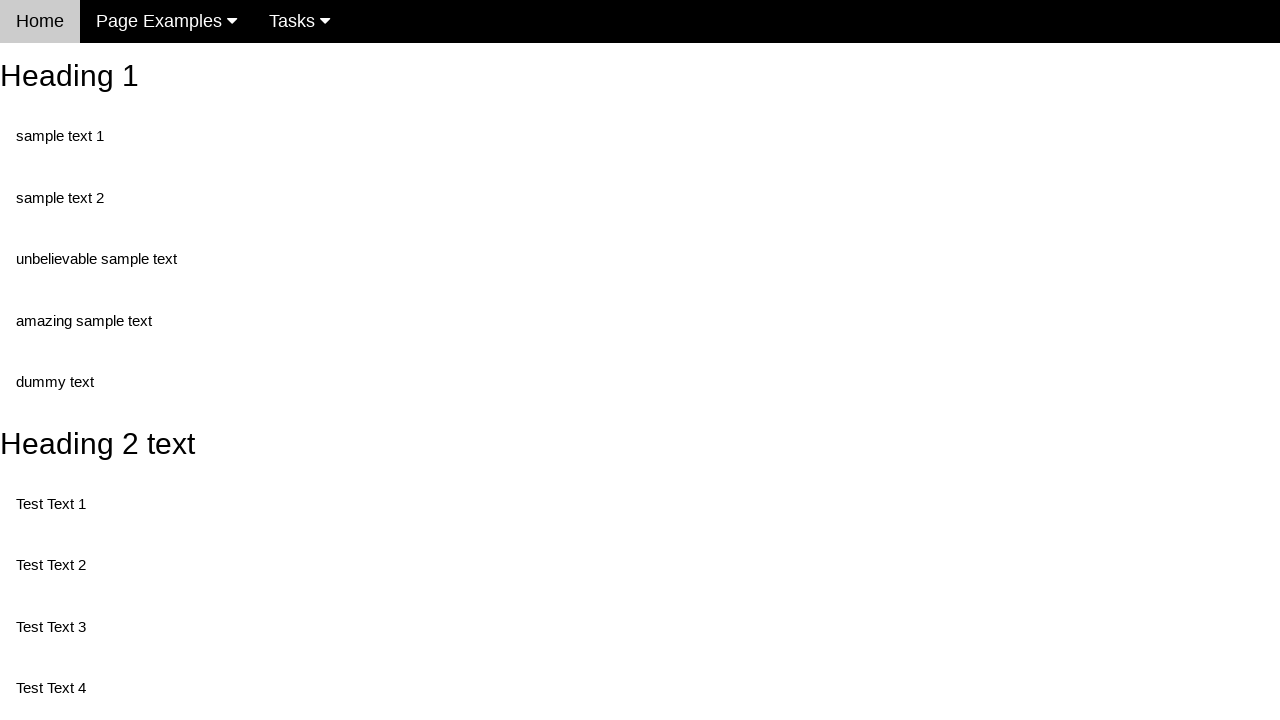

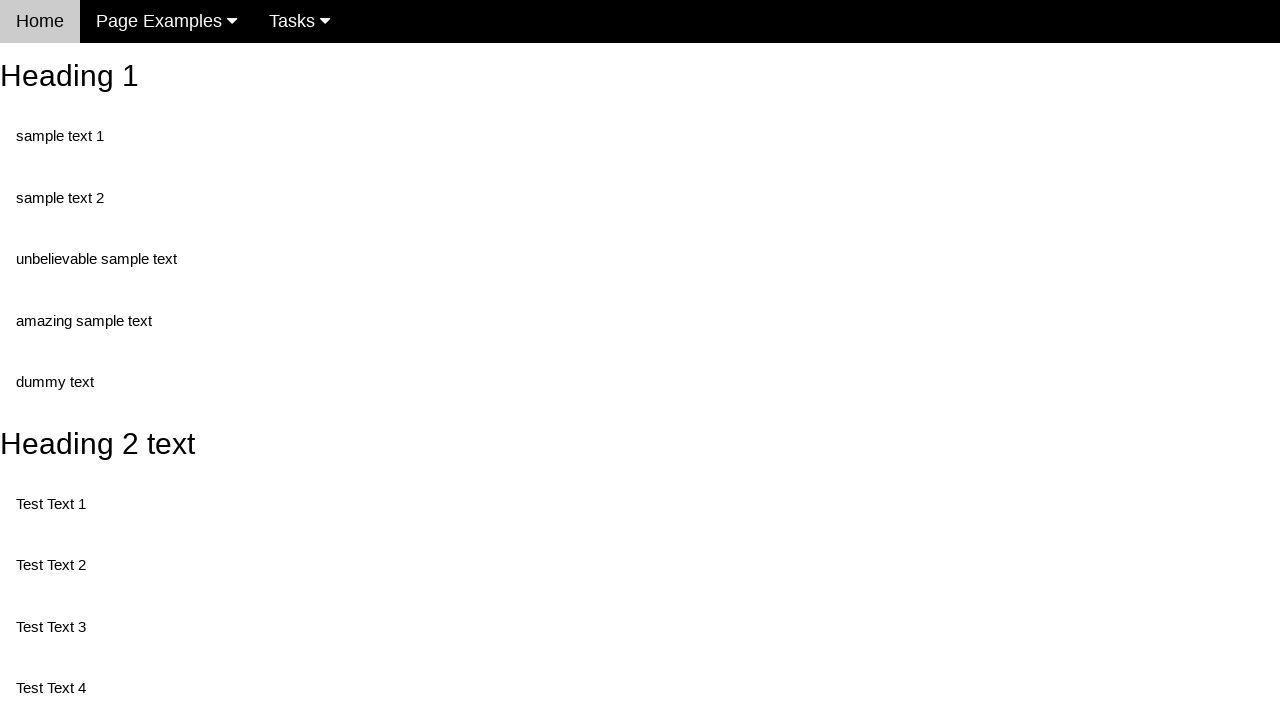